Solves a mathematical captcha by retrieving a hidden value from an element attribute, calculating a formula, and submitting the answer with checkbox selections

Starting URL: http://suninjuly.github.io/get_attribute.html

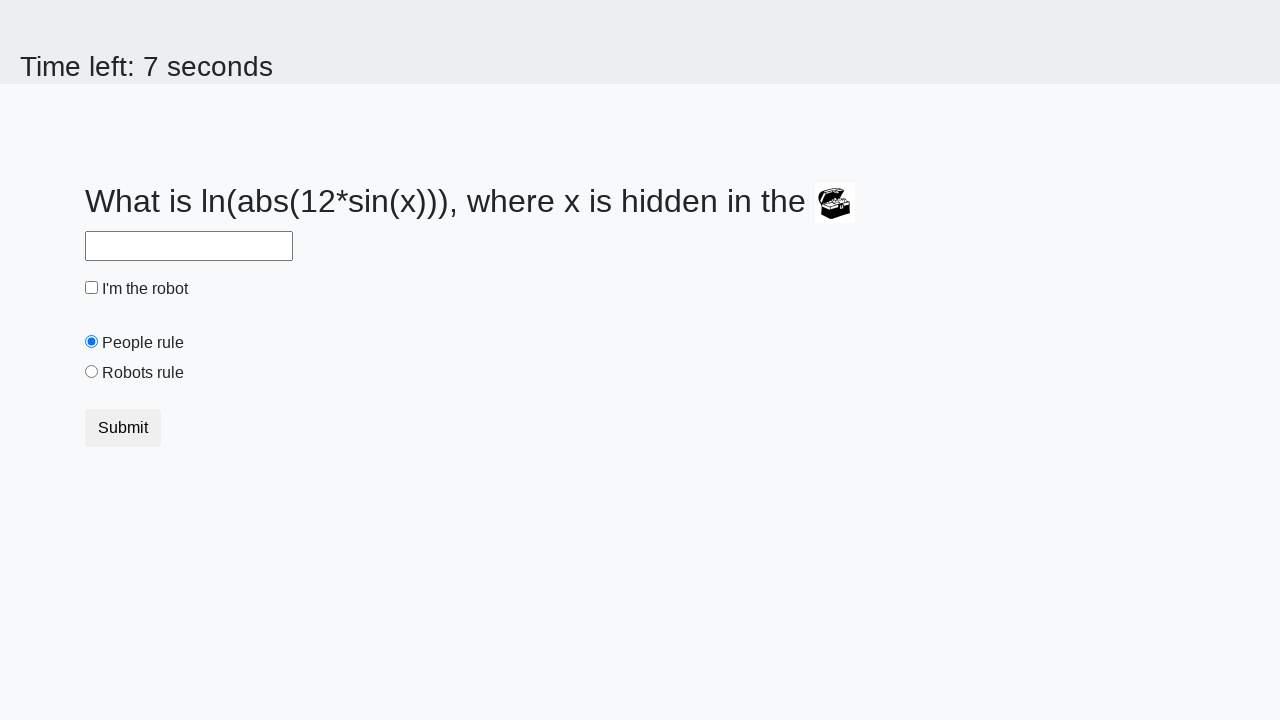

Located treasure element
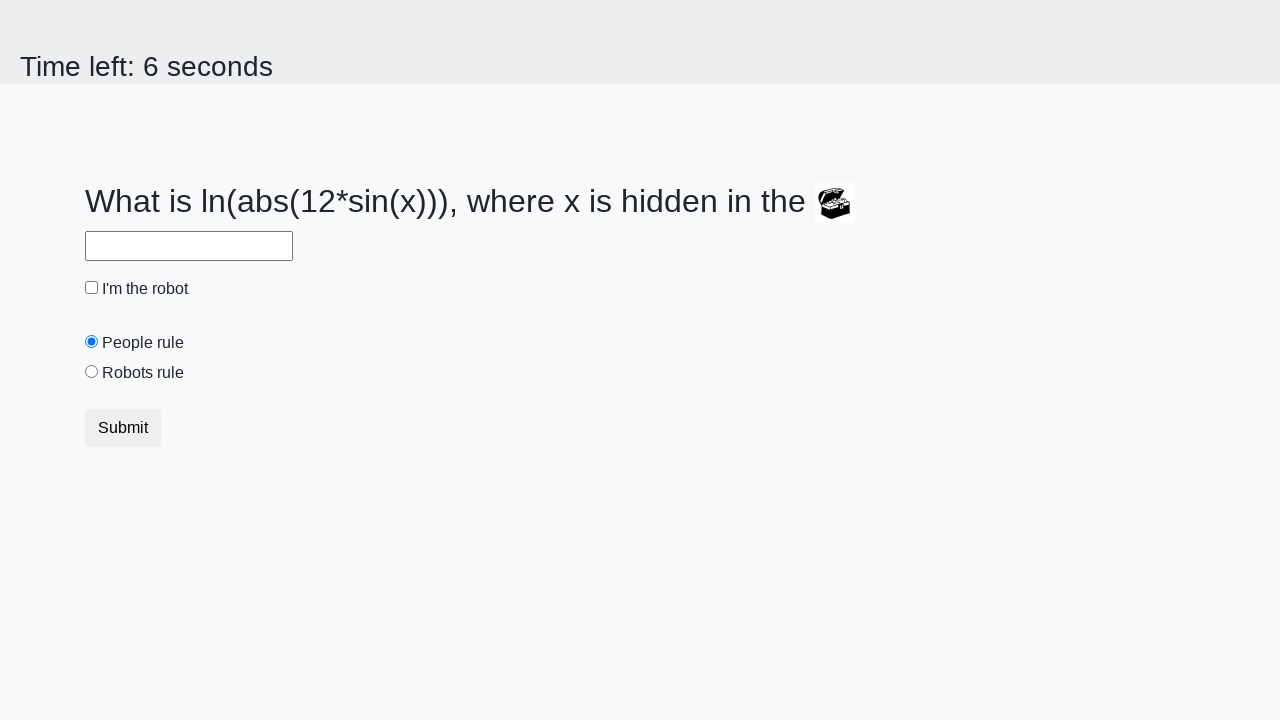

Retrieved 'valuex' attribute from treasure element: 941
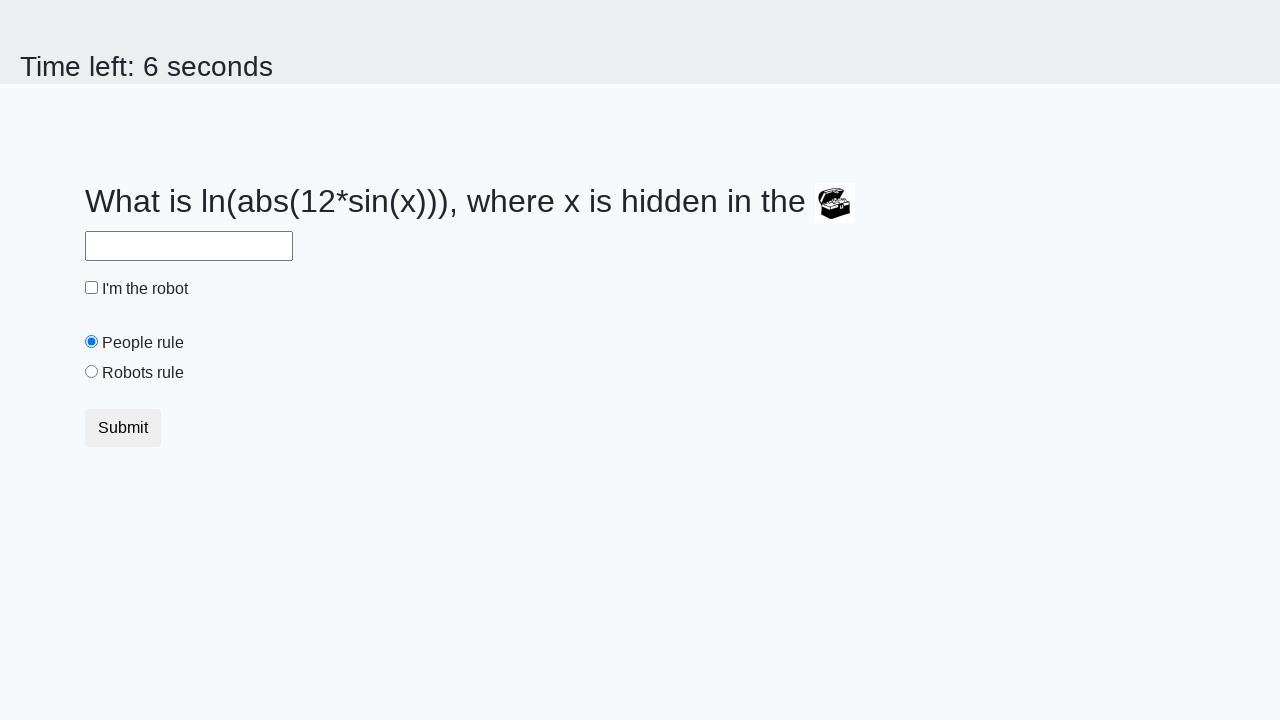

Calculated mathematical formula result: 2.4805758783018854
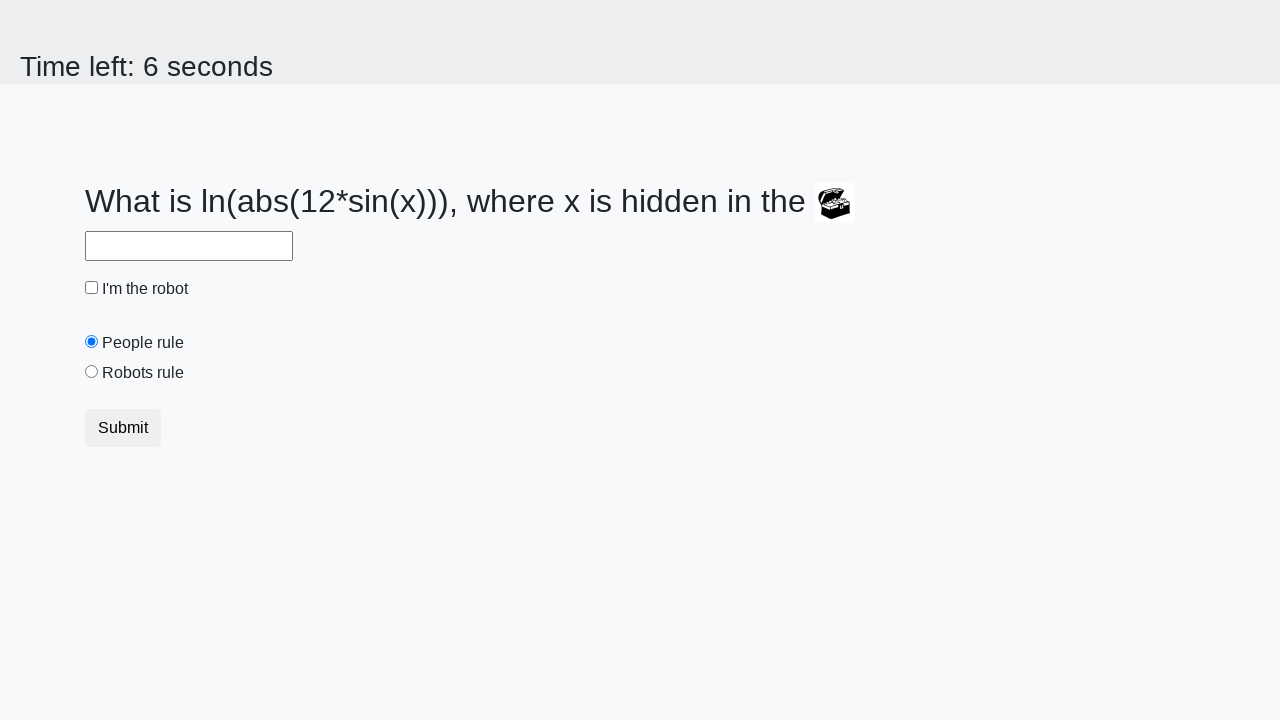

Filled answer field with calculated value on #answer
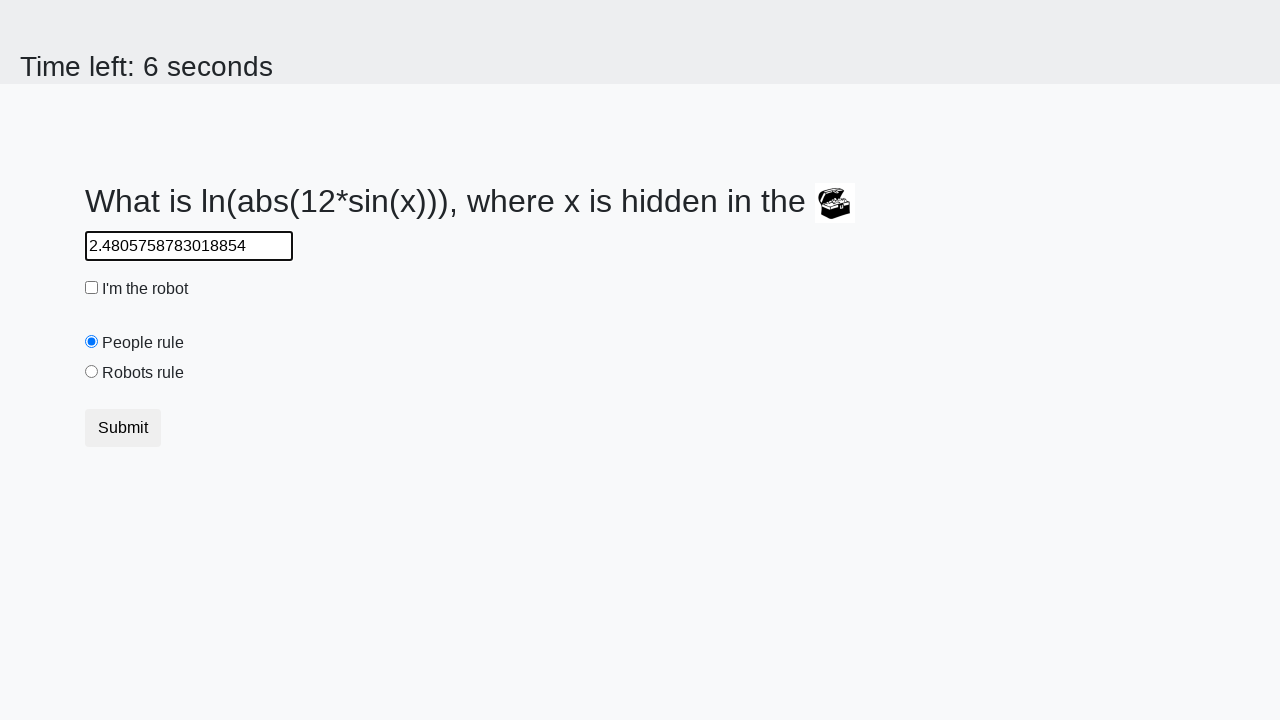

Clicked robot checkbox at (92, 288) on #robotCheckbox
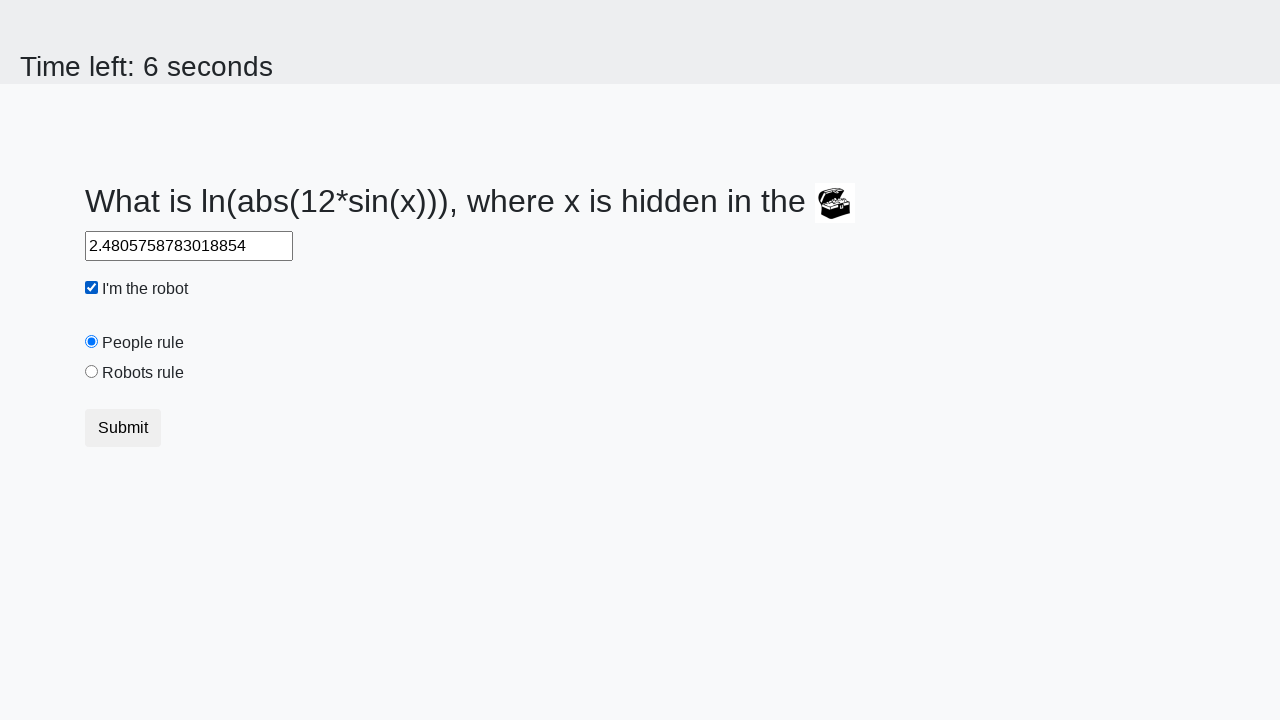

Selected robots radio button at (92, 372) on [value='robots']
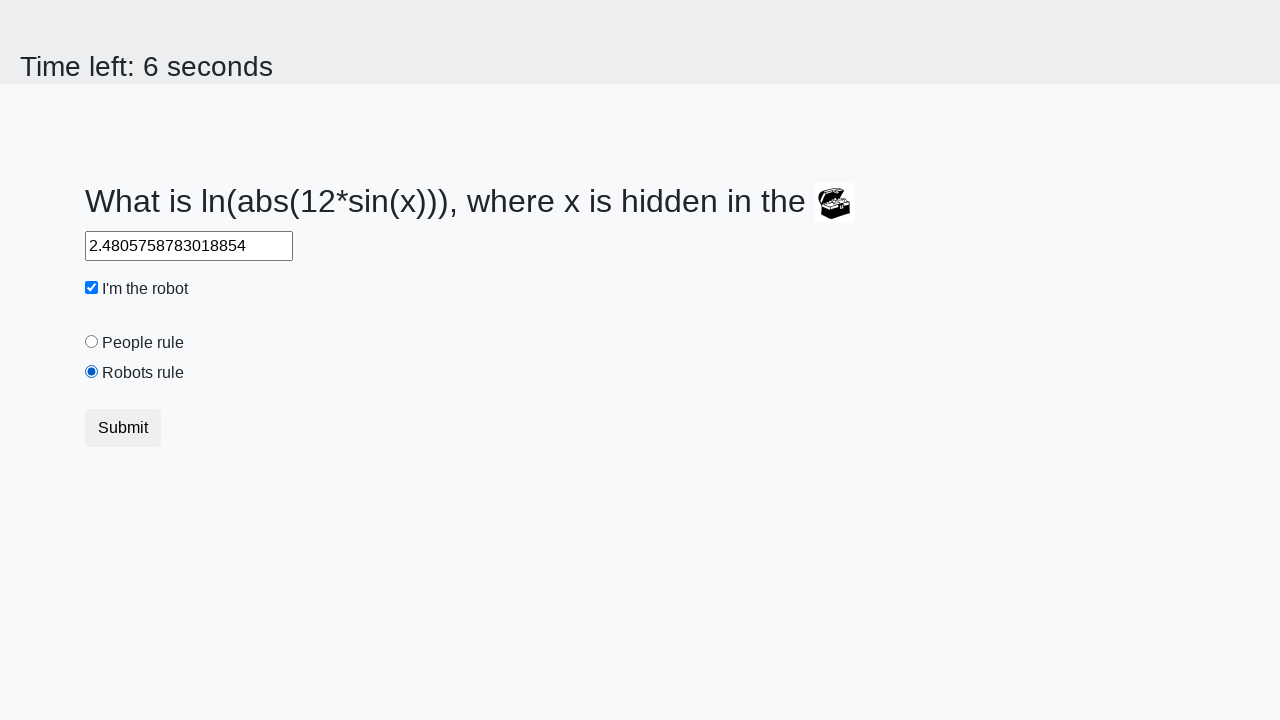

Clicked submit button to send form at (123, 428) on button.btn
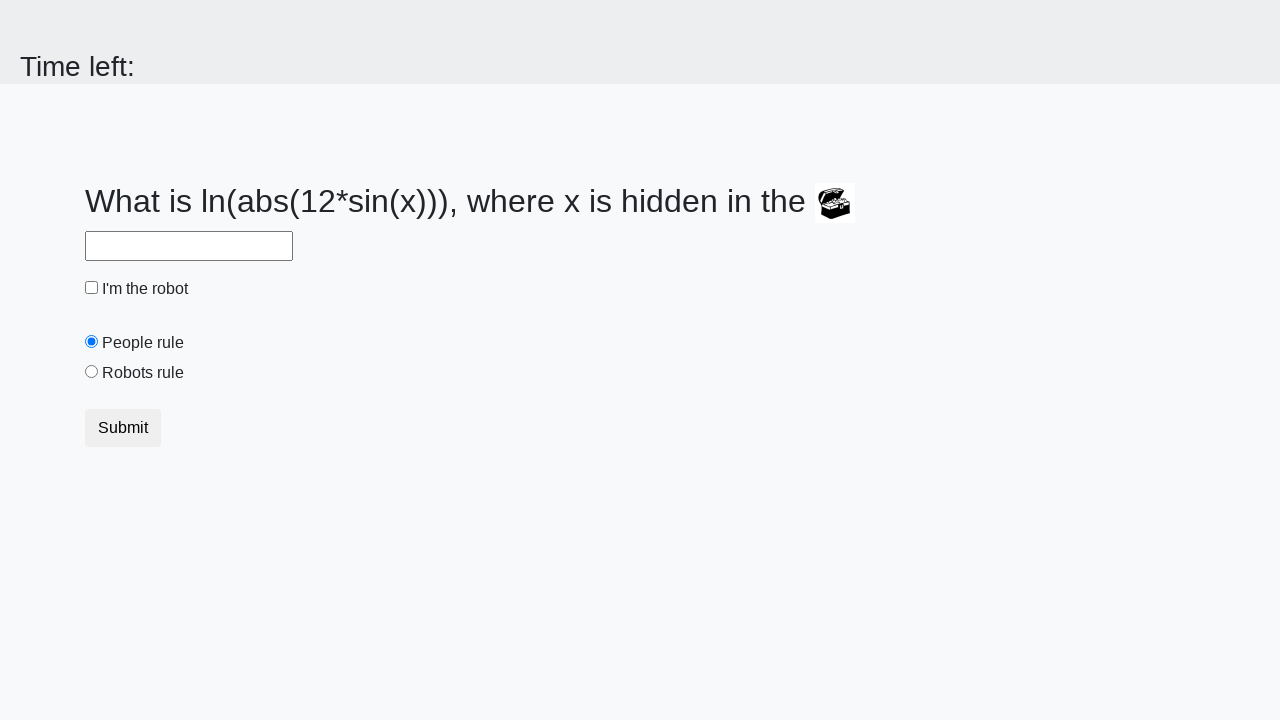

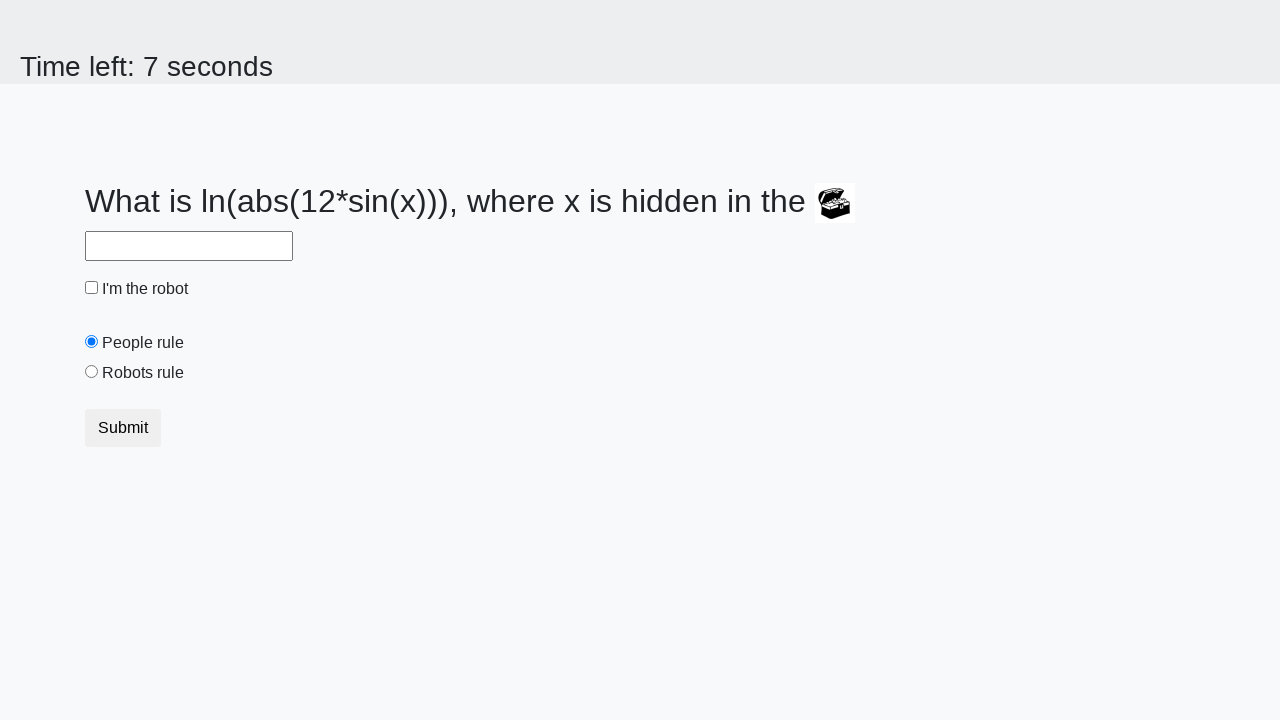